Tests that a to-do list application does not accept tasks with less than 2 characters by attempting to add a single character task

Starting URL: https://todomvc.com/examples/react/dist/

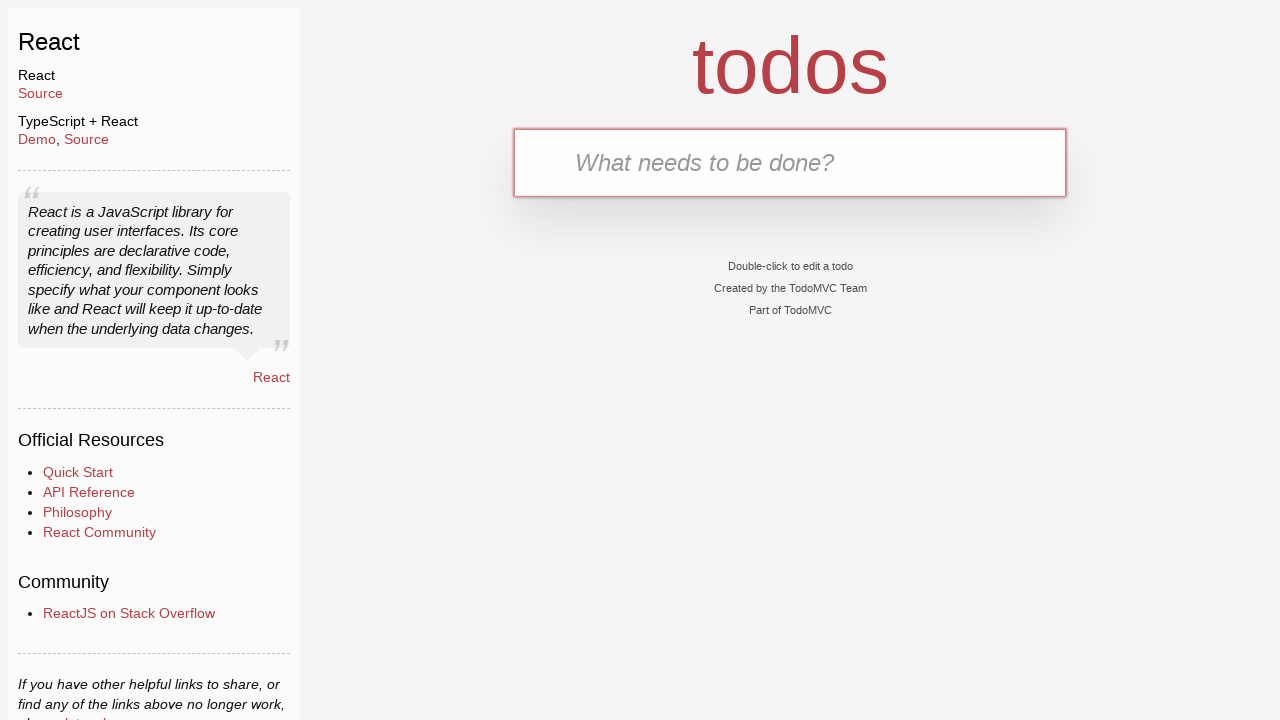

Waited for new-todo input field to be visible
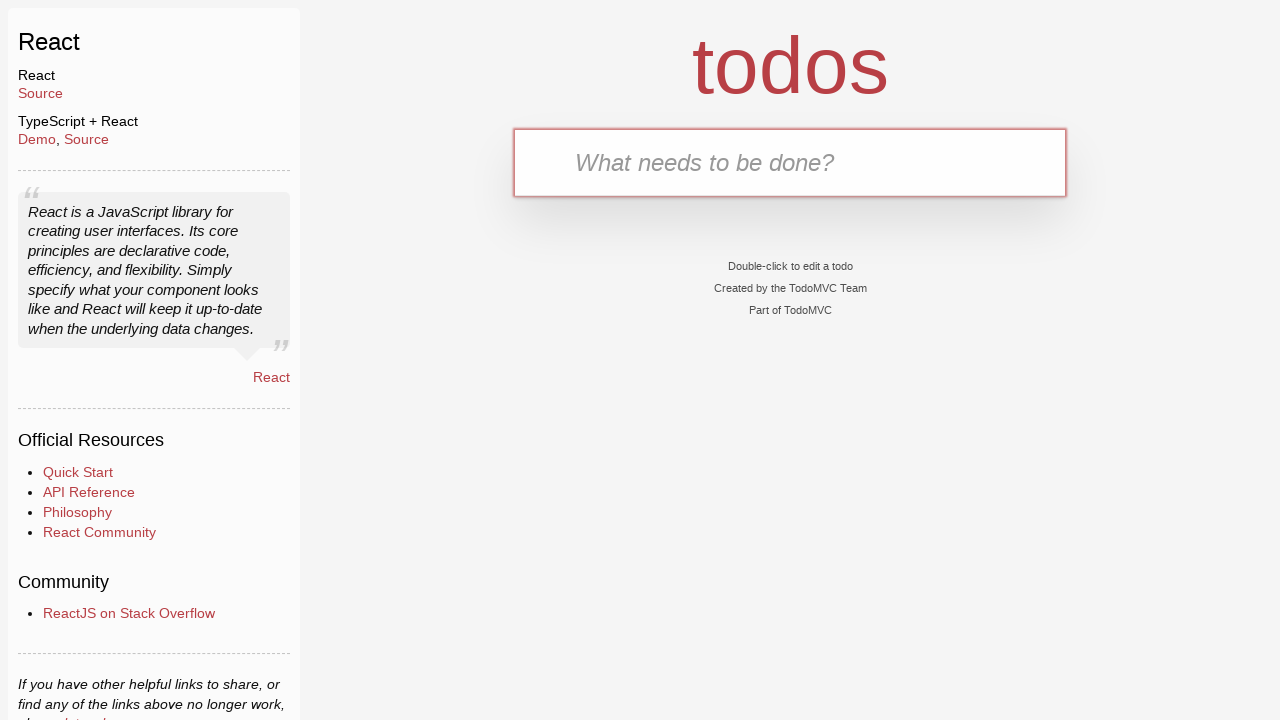

Filled new-todo input field with single character '7' on .new-todo
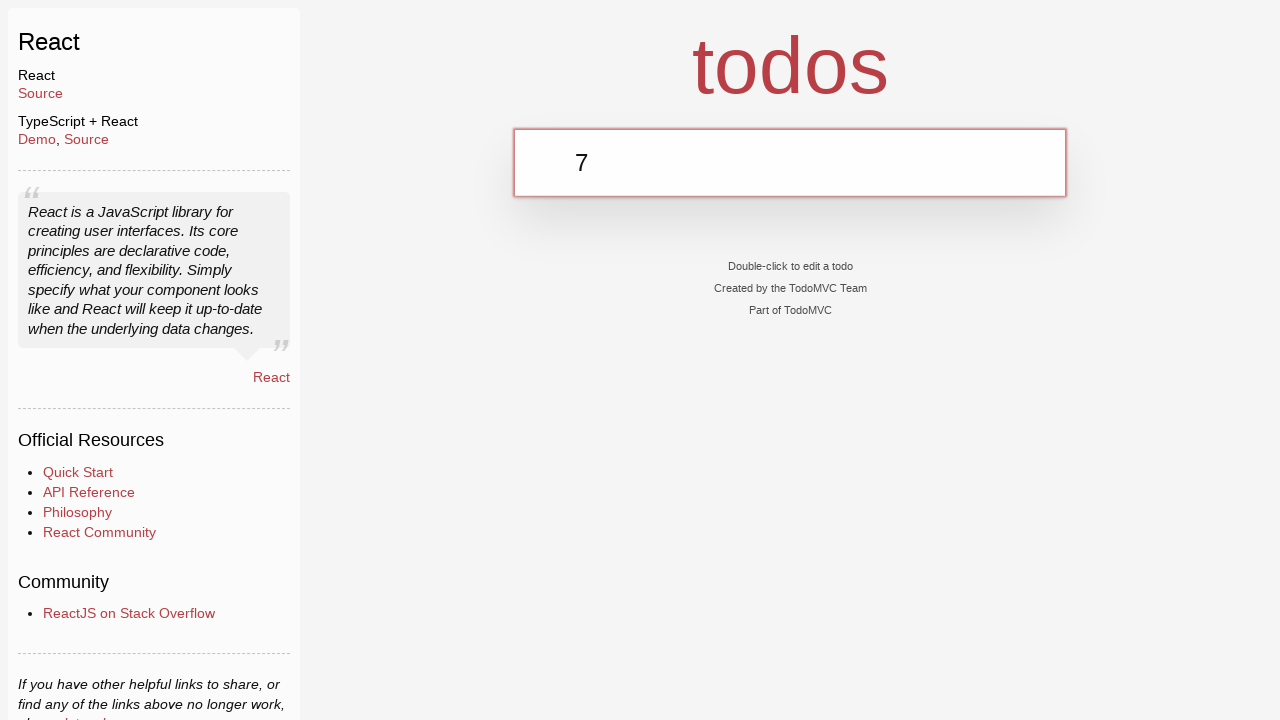

Pressed Enter to attempt to submit the single character task on .new-todo
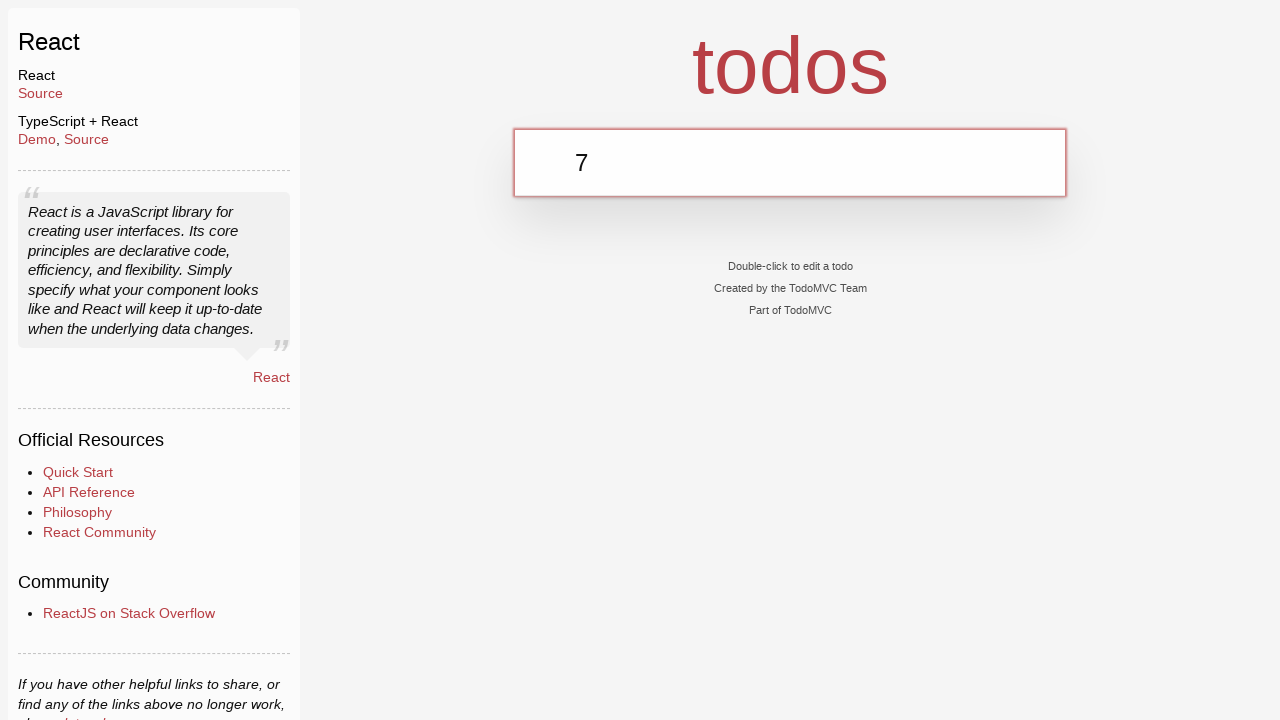

Waited 1000ms to allow the application to process the submission
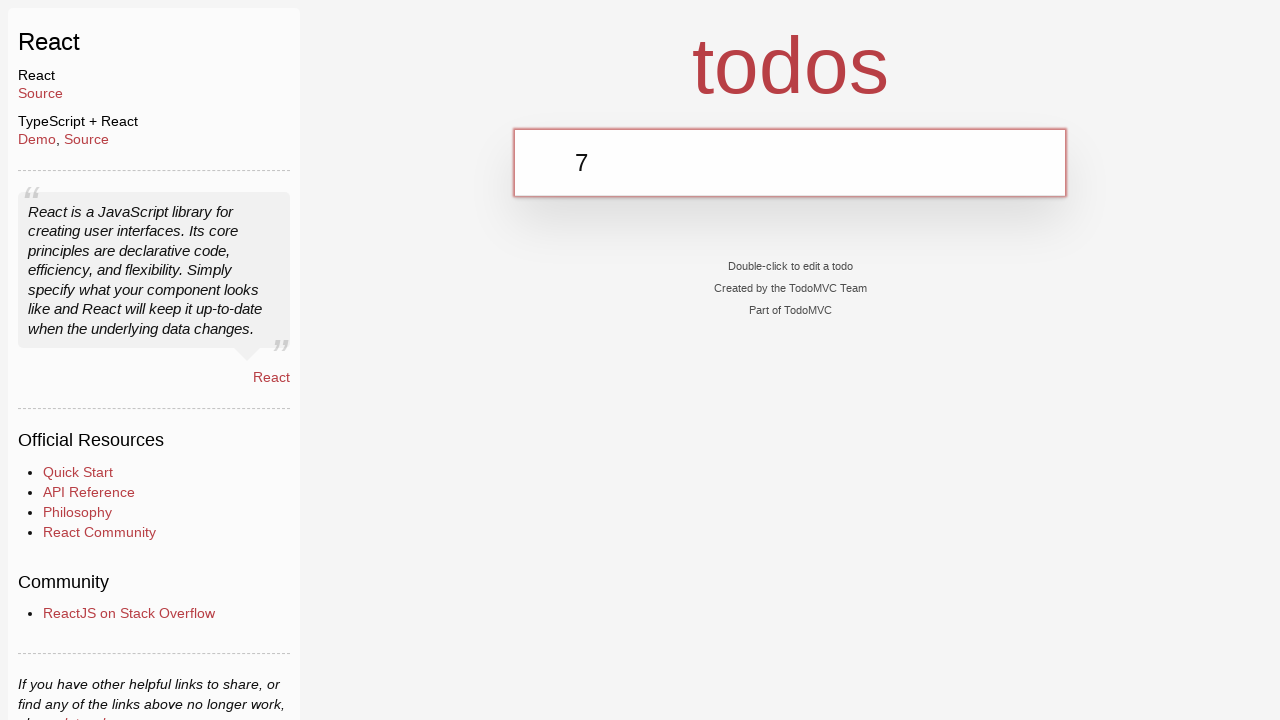

Verified that no tasks were added - todo list contains 0 items
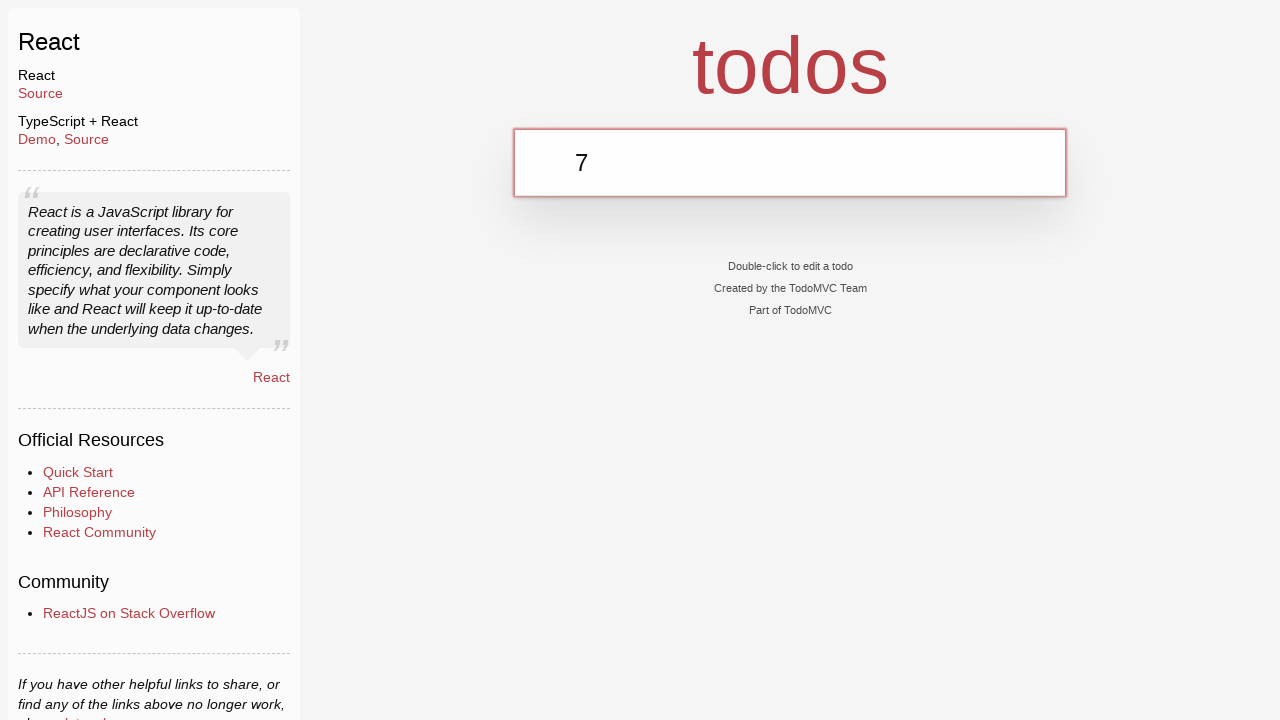

Assertion passed: single character task was correctly rejected
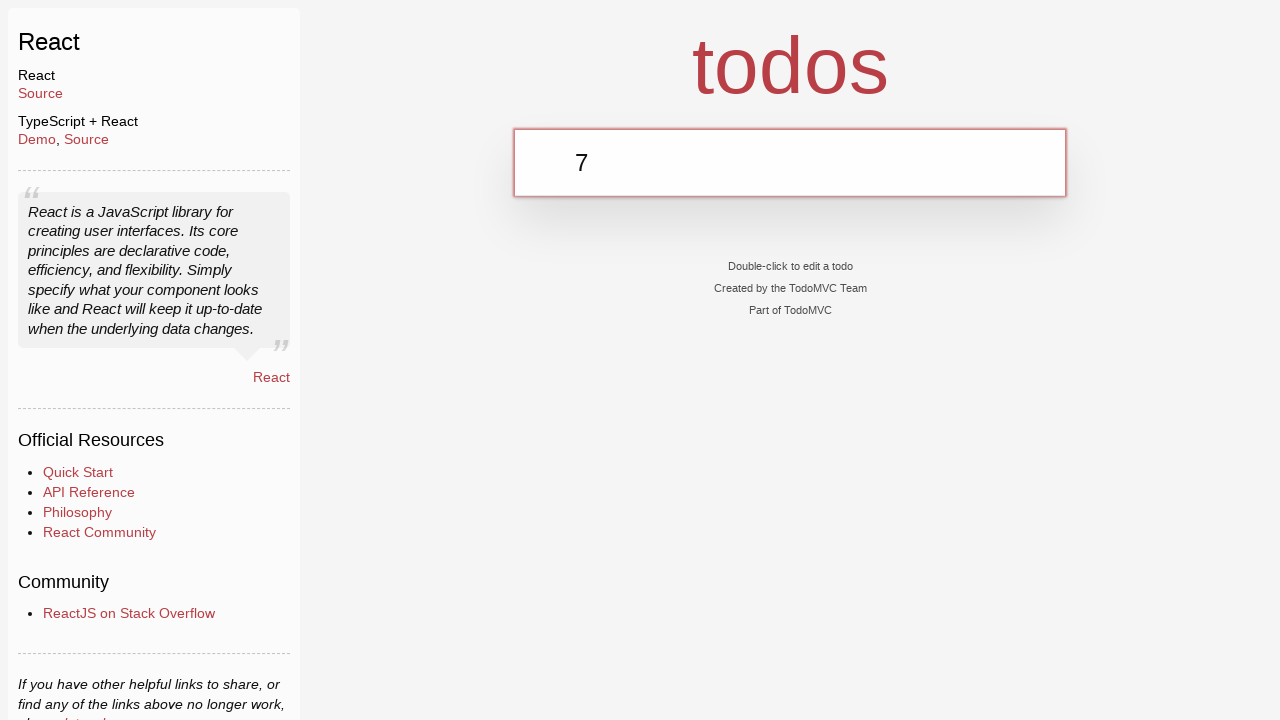

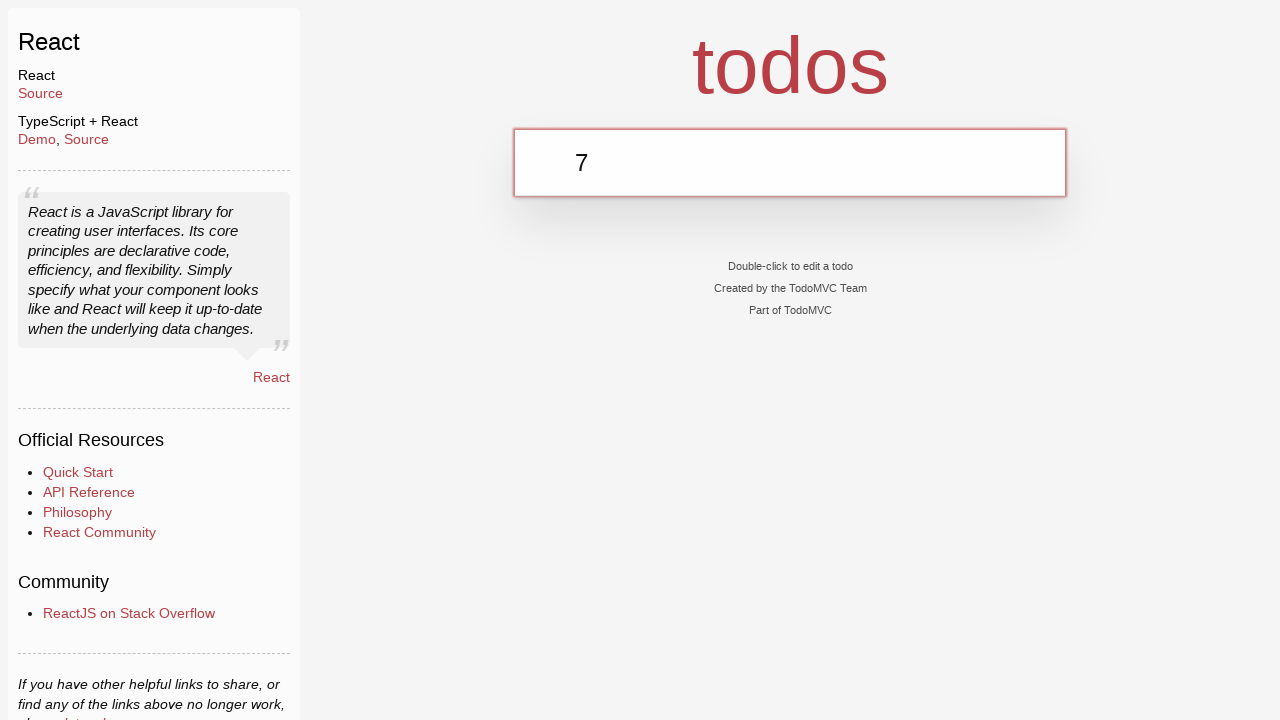